Tests adding specific vegetable items (Cucumber, Brocolli, Beetroot) to cart on a grocery shopping practice website by iterating through products and clicking "Add to cart" for matching items

Starting URL: https://rahulshettyacademy.com/seleniumPractise/

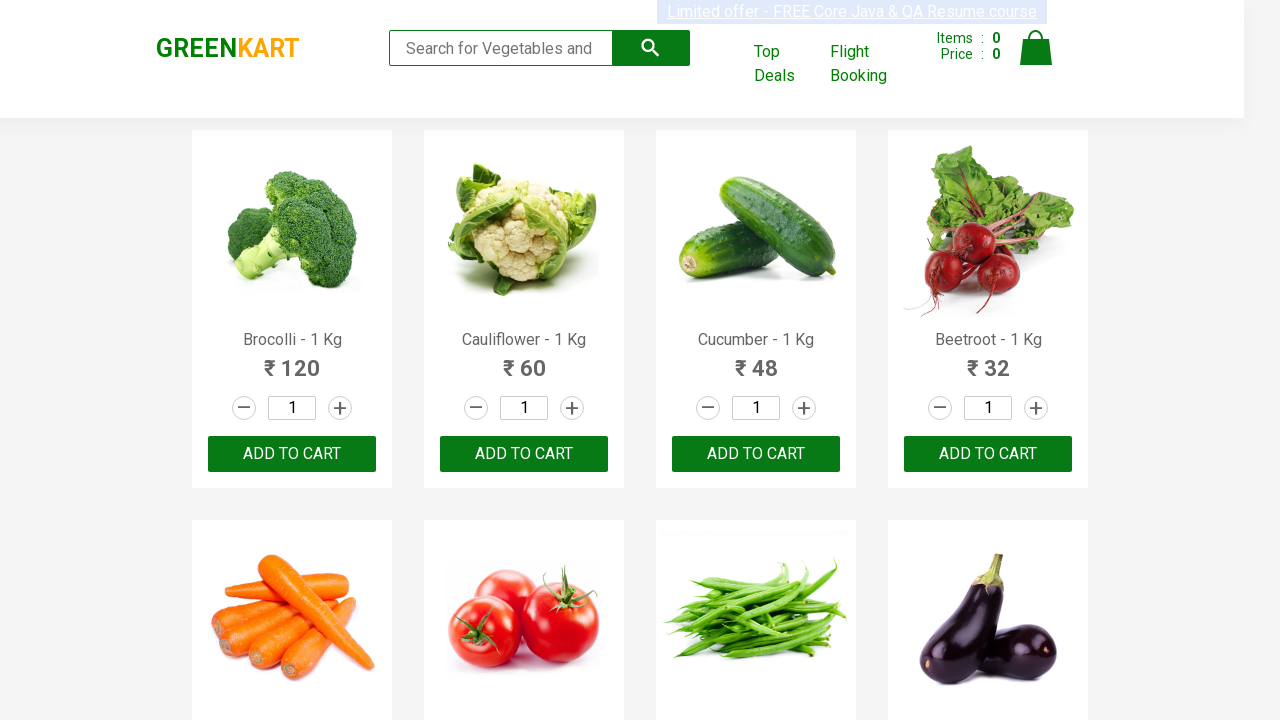

Waited for product names to load on the page
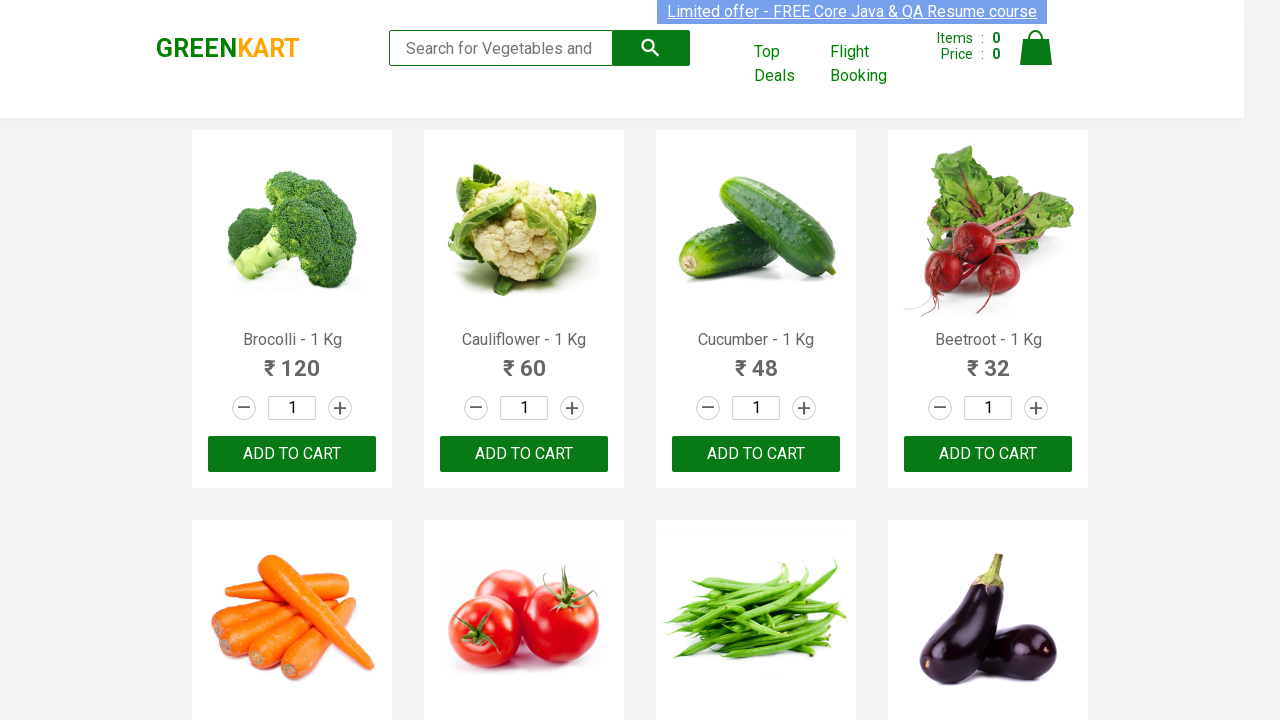

Retrieved all product name elements from the page
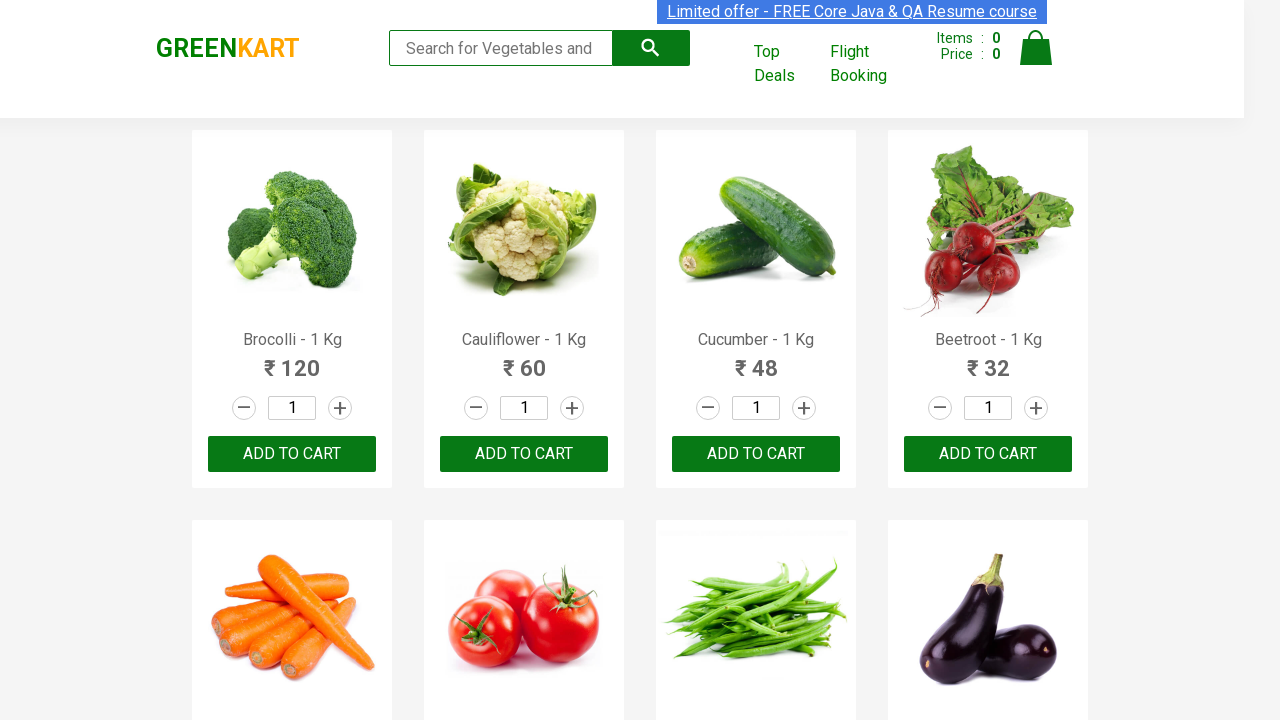

Retrieved all 'Add to cart' buttons from the page
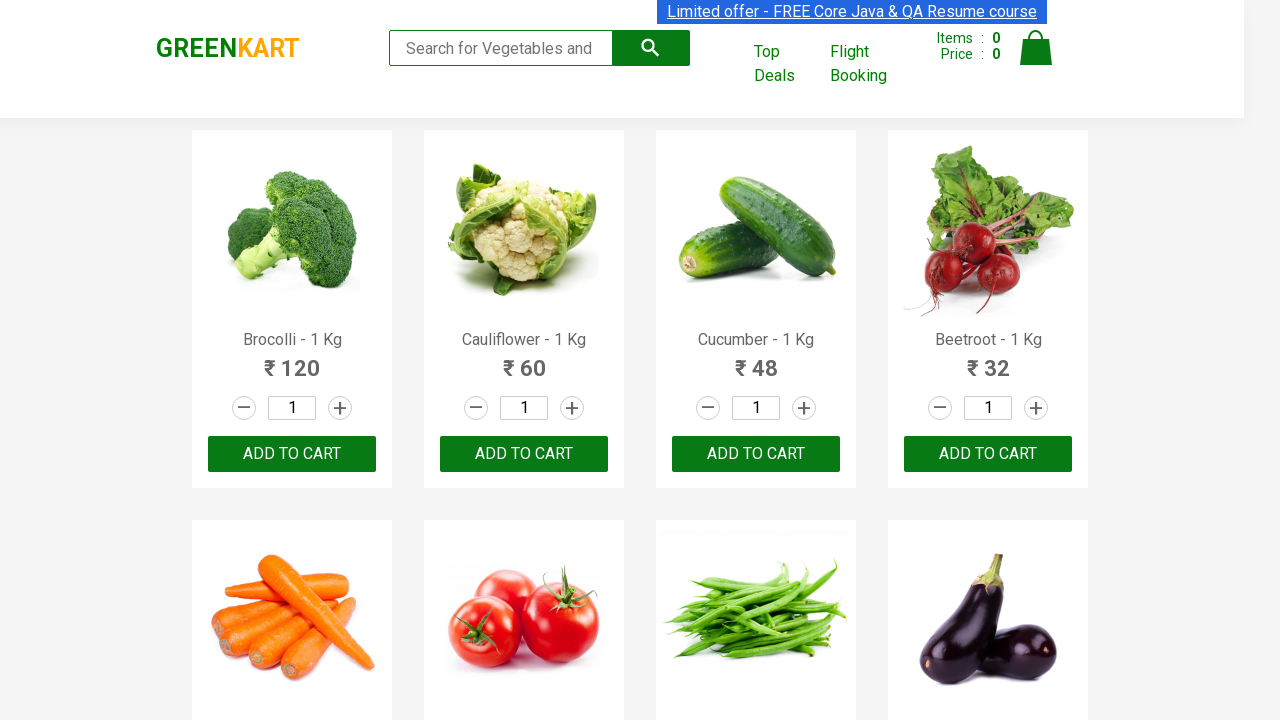

Added 'Brocolli' to cart
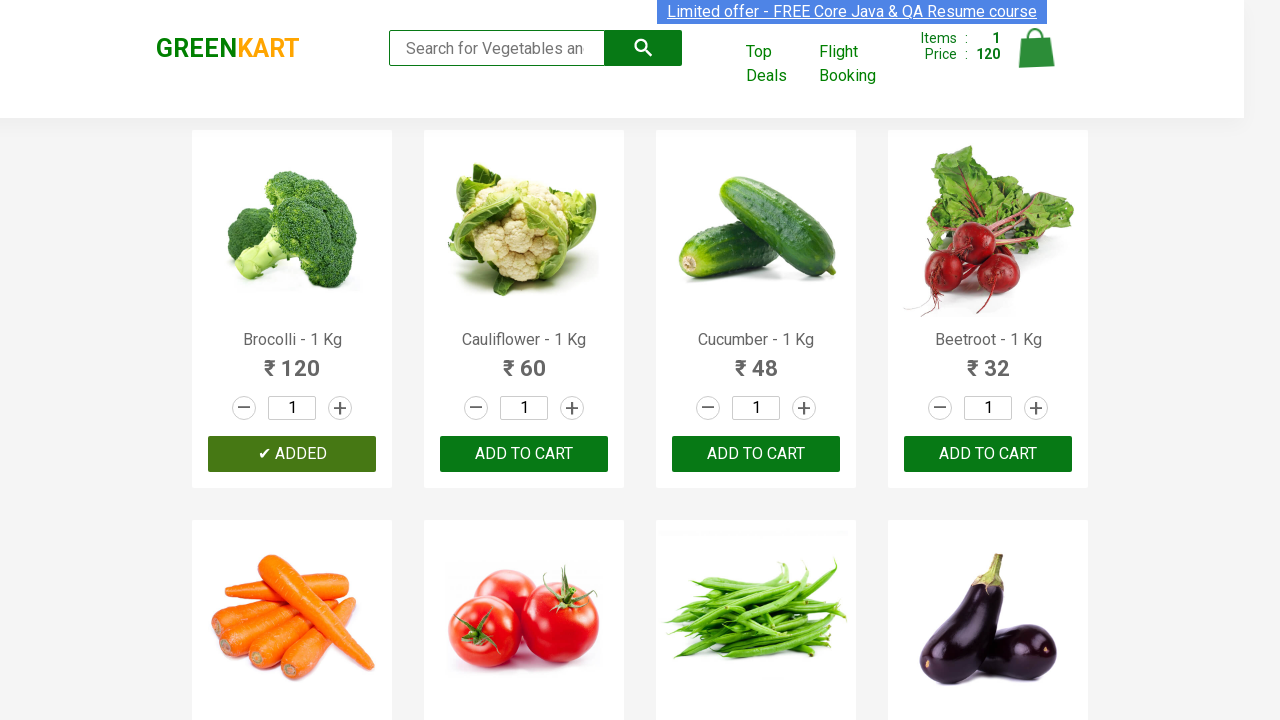

Added 'Cucumber' to cart
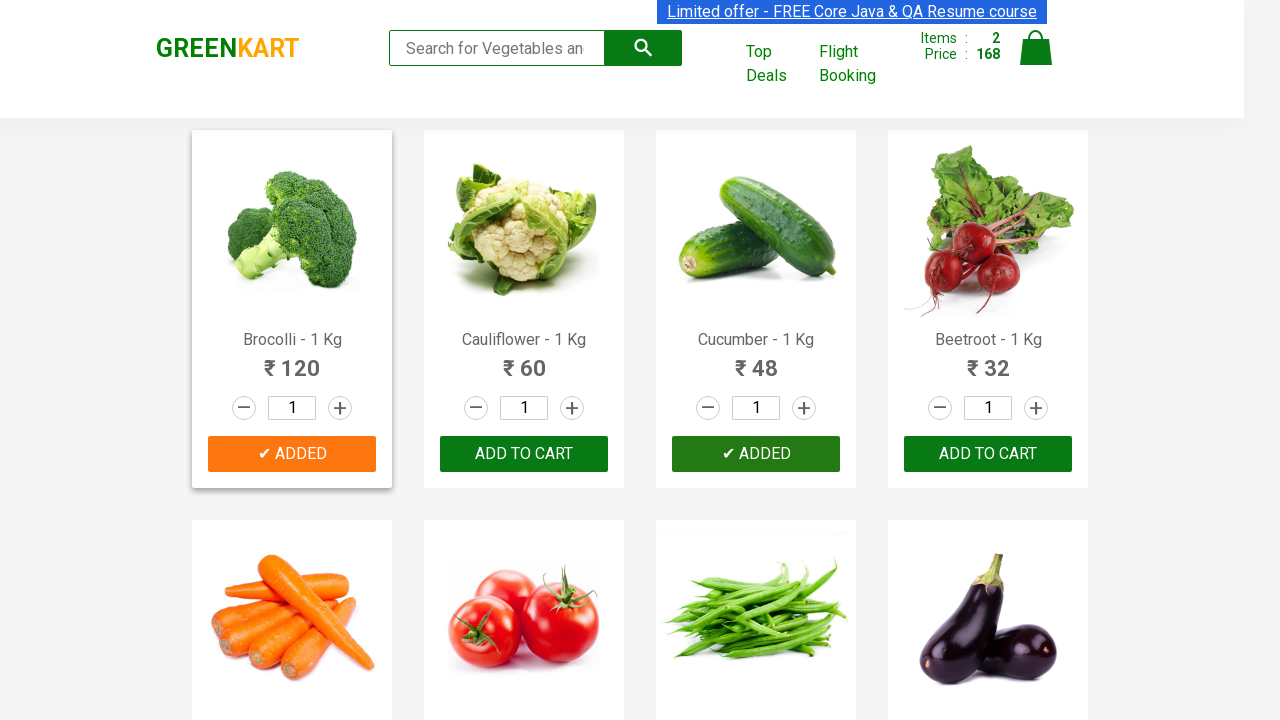

Added 'Beetroot' to cart
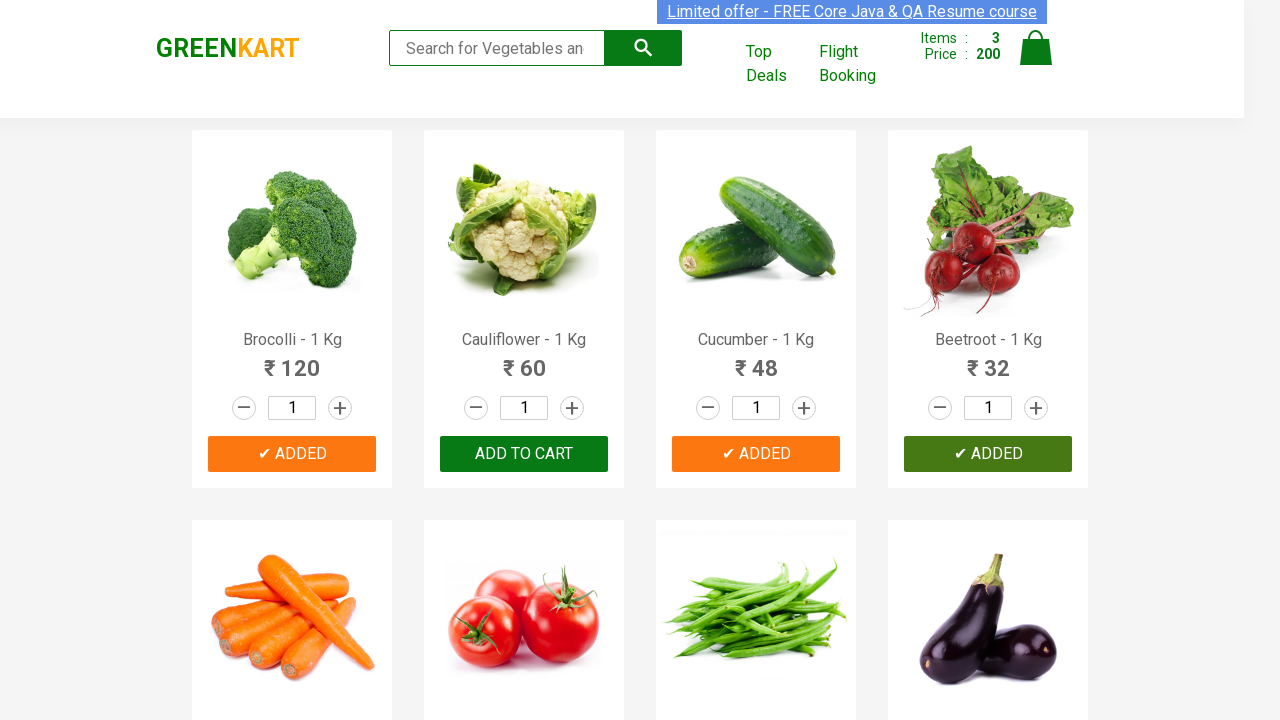

Waited for items to be added to cart
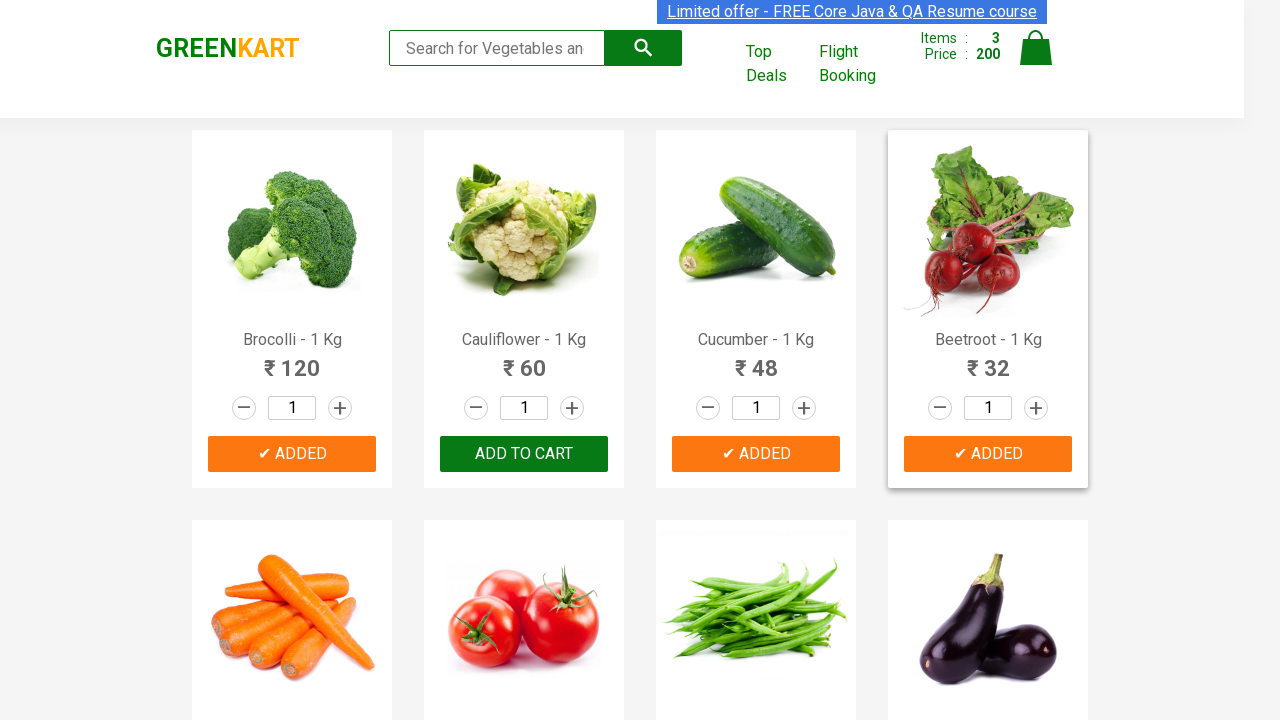

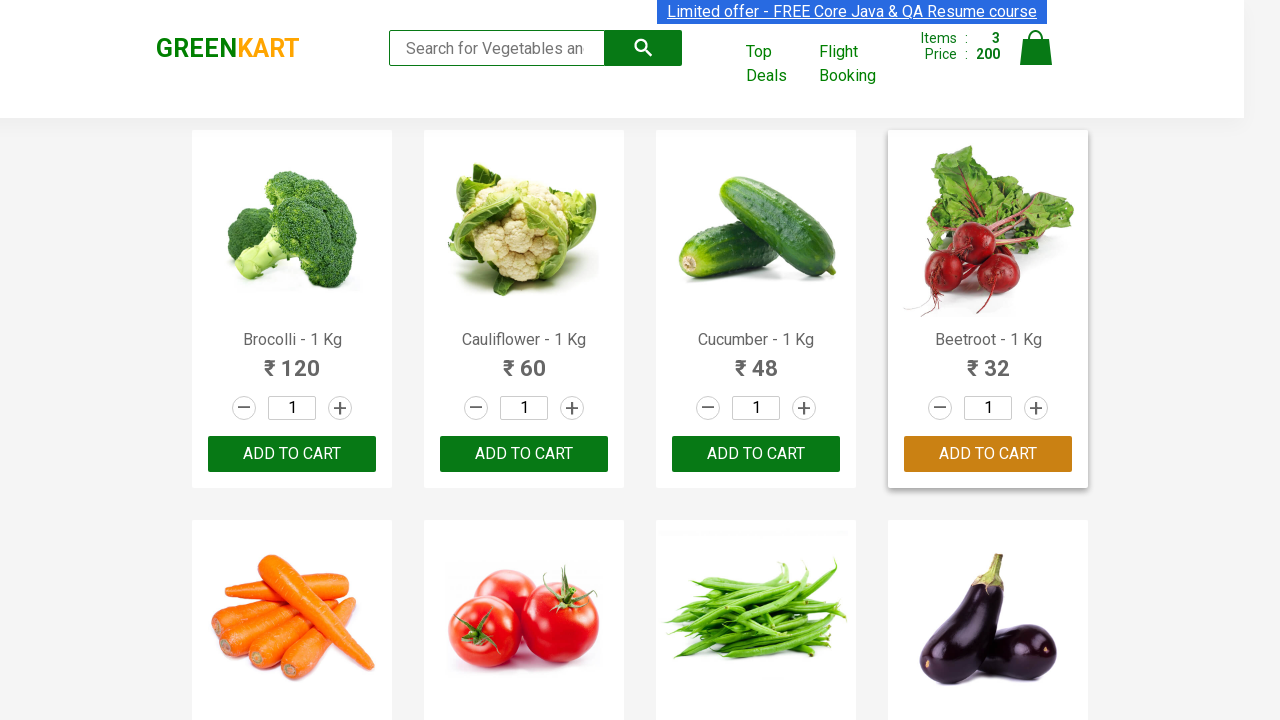